Tests Vue dropdown component by clicking to open the dropdown menu, waiting for items to load, then selecting a specific item from the list by scrolling to it and clicking.

Starting URL: https://mikerodham.github.io/vue-dropdowns/

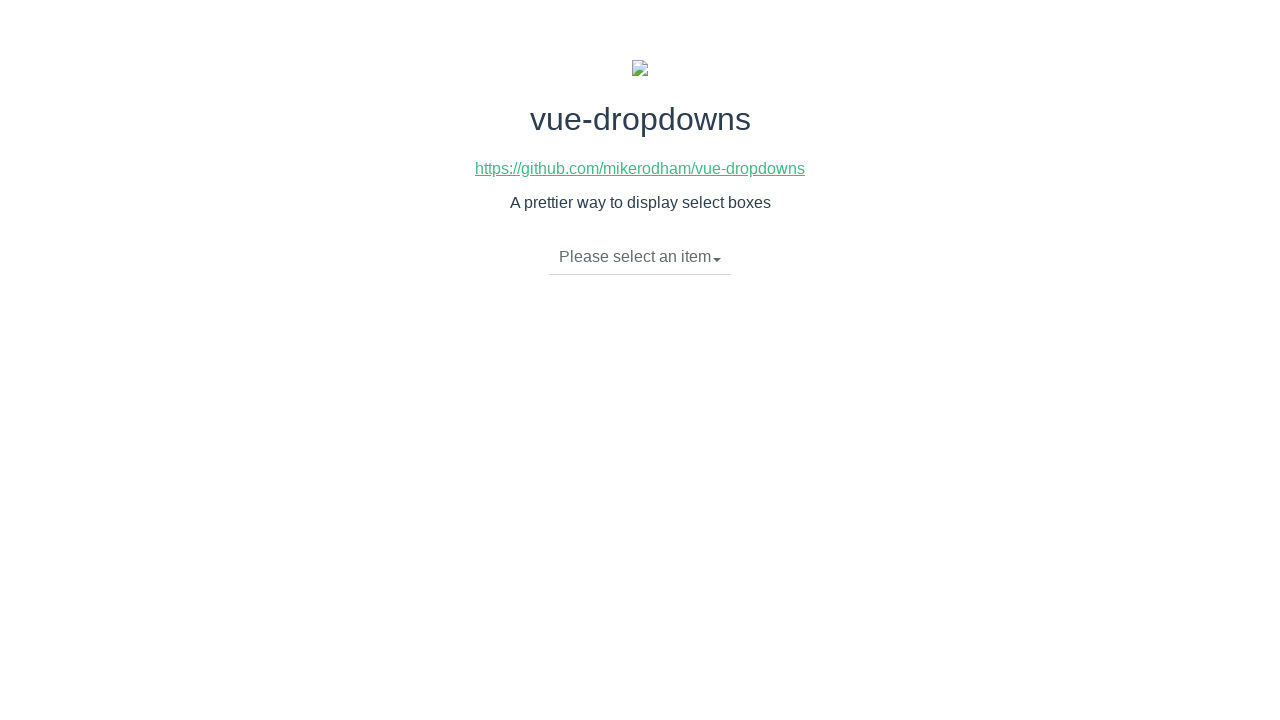

Clicked dropdown button to open menu at (640, 258) on #app .btn-group
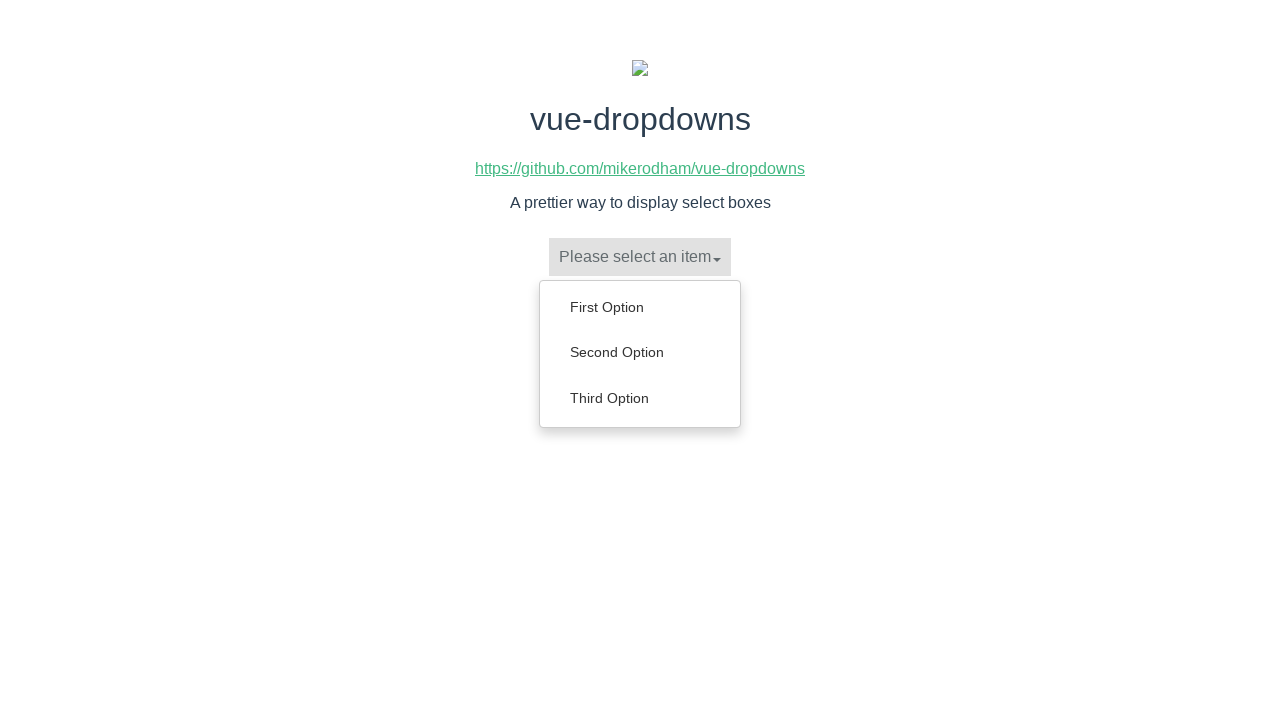

Dropdown items loaded and visible
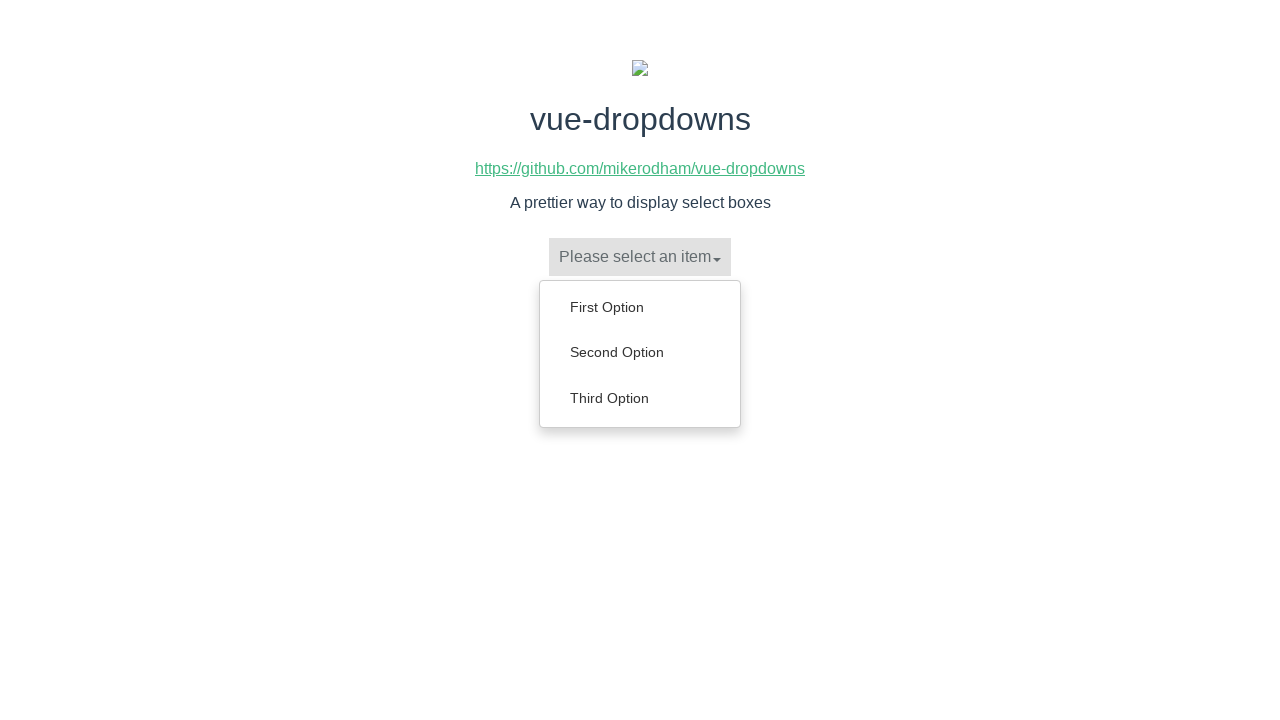

Retrieved all dropdown items
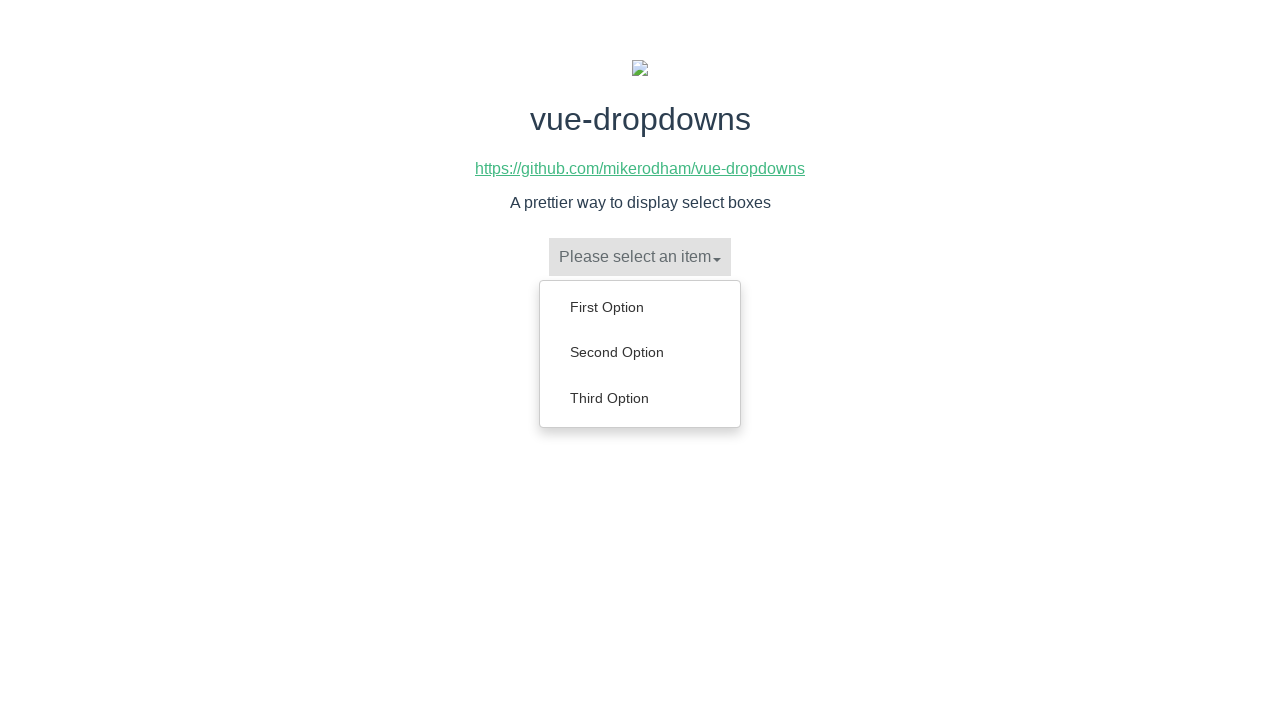

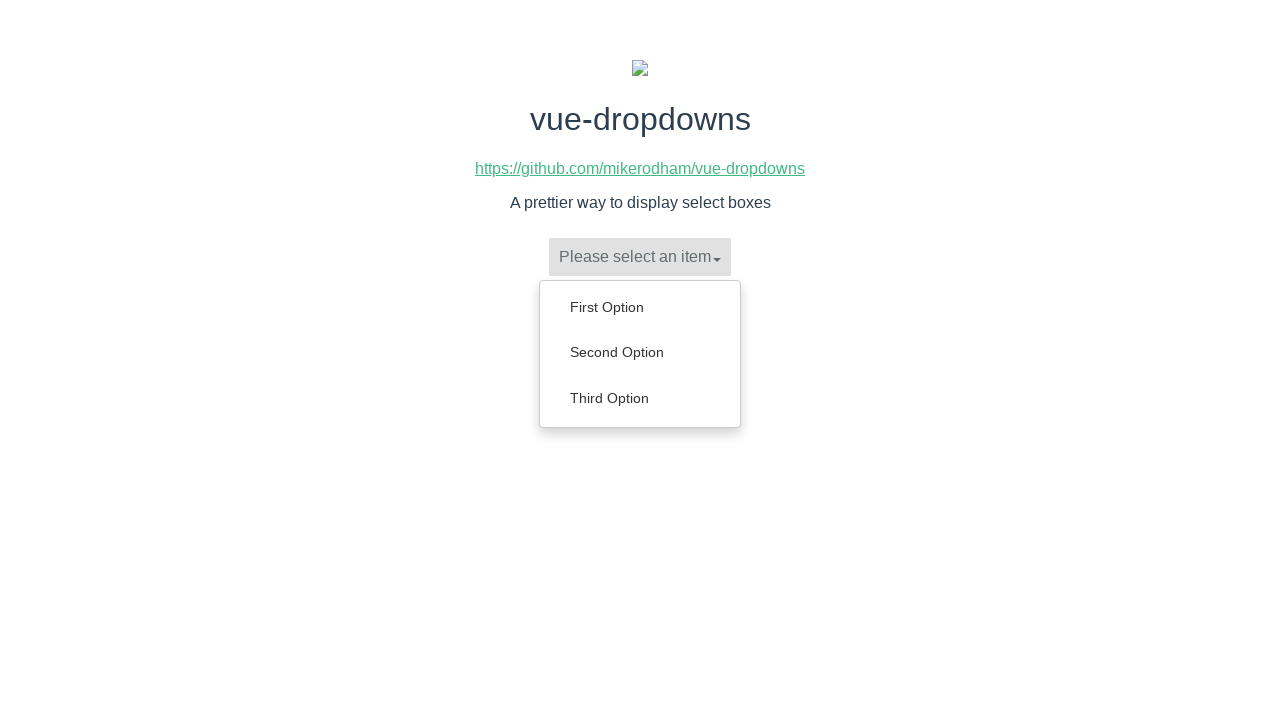